Tests different types of JavaScript alerts including simple alert, timed alert, confirm dialog, and prompt dialog by navigating to Alerts section and interacting with each alert type.

Starting URL: https://www.tutorialspoint.com/selenium/practice/slider.php

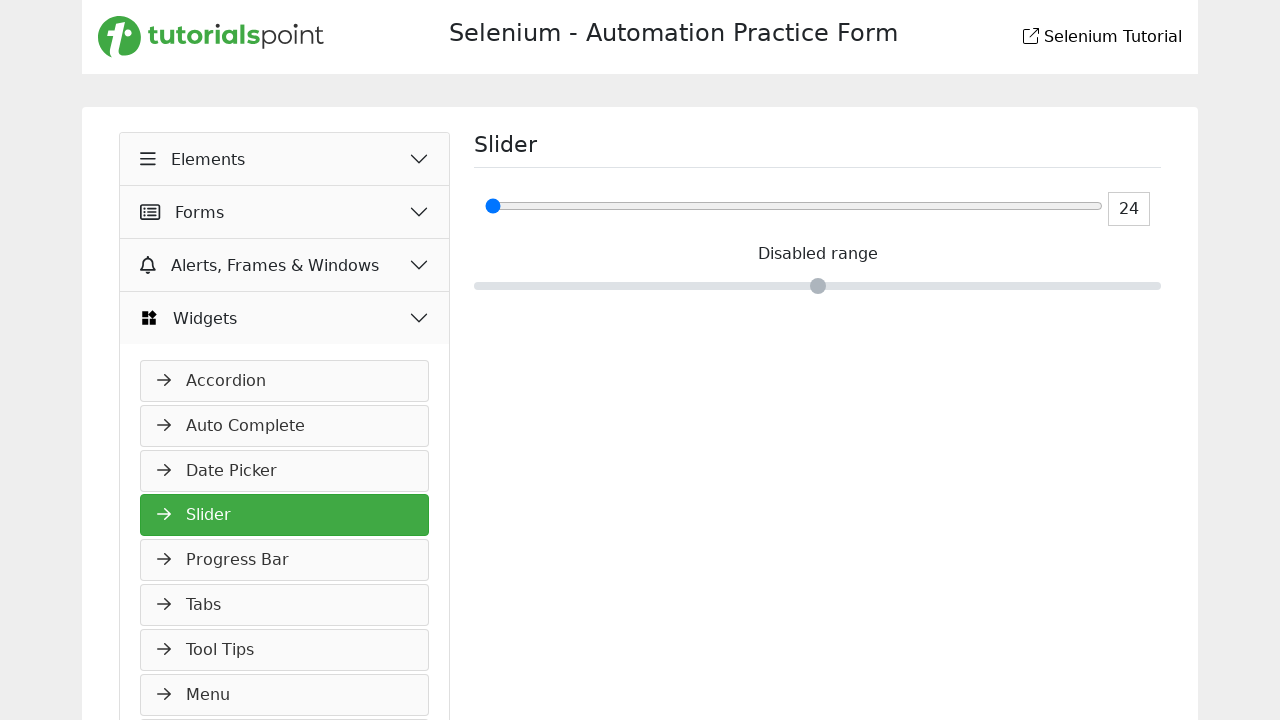

Clicked on 'Alerts, Frames & Windows' button at (285, 265) on xpath=//button[normalize-space()='Alerts, Frames & Windows']
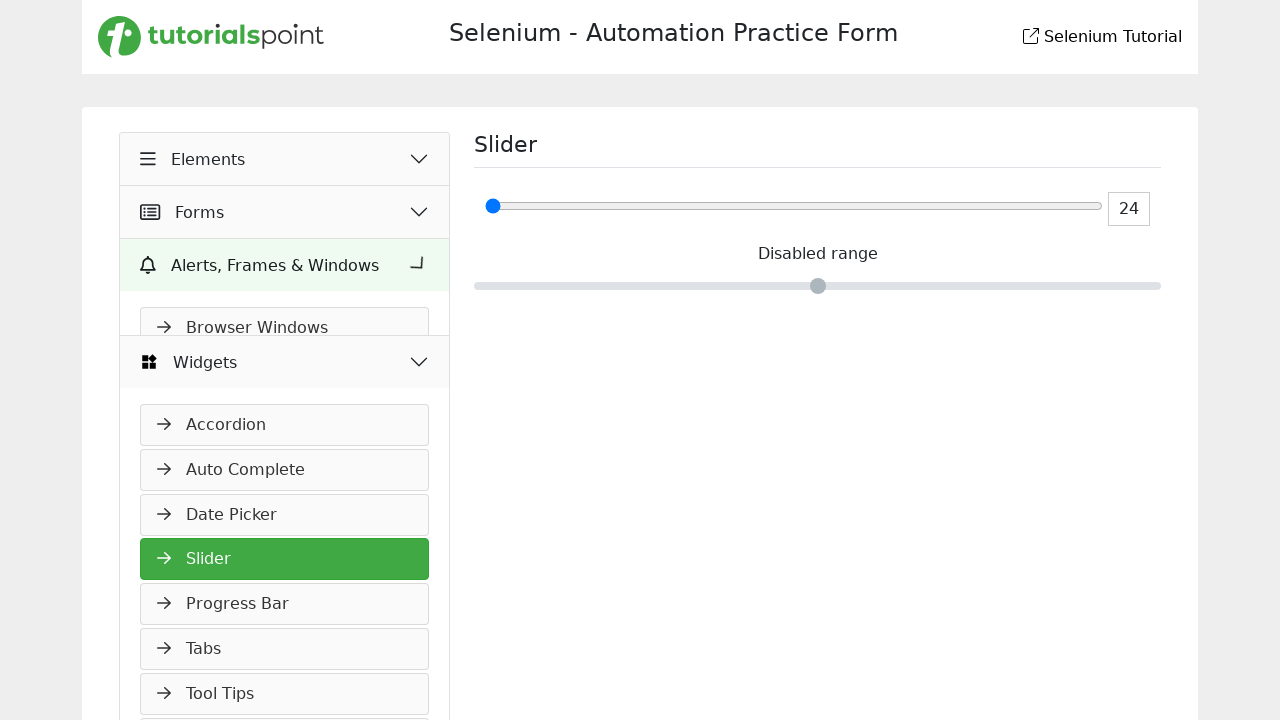

Clicked on 'Alerts' link to navigate to Alerts section at (285, 373) on xpath=//a[normalize-space()='Alerts']
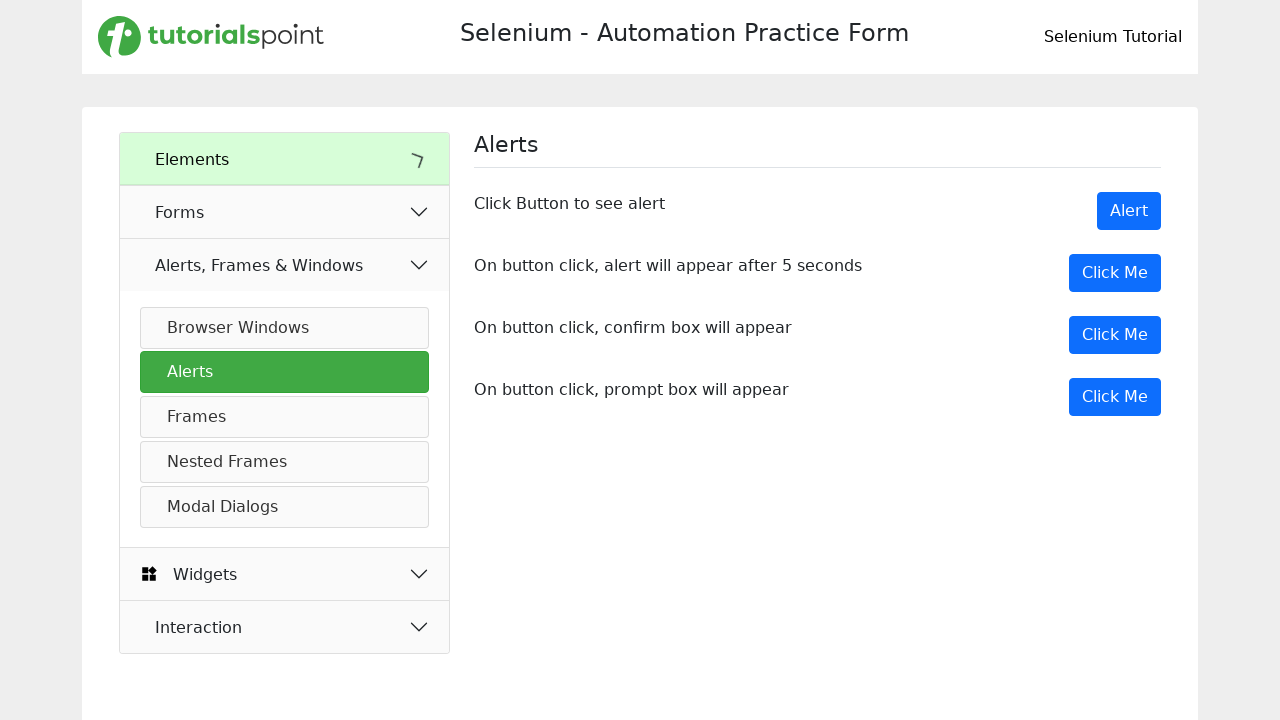

Triggered and accepted simple alert dialog at (1129, 211) on xpath=//button[normalize-space()='Alert']
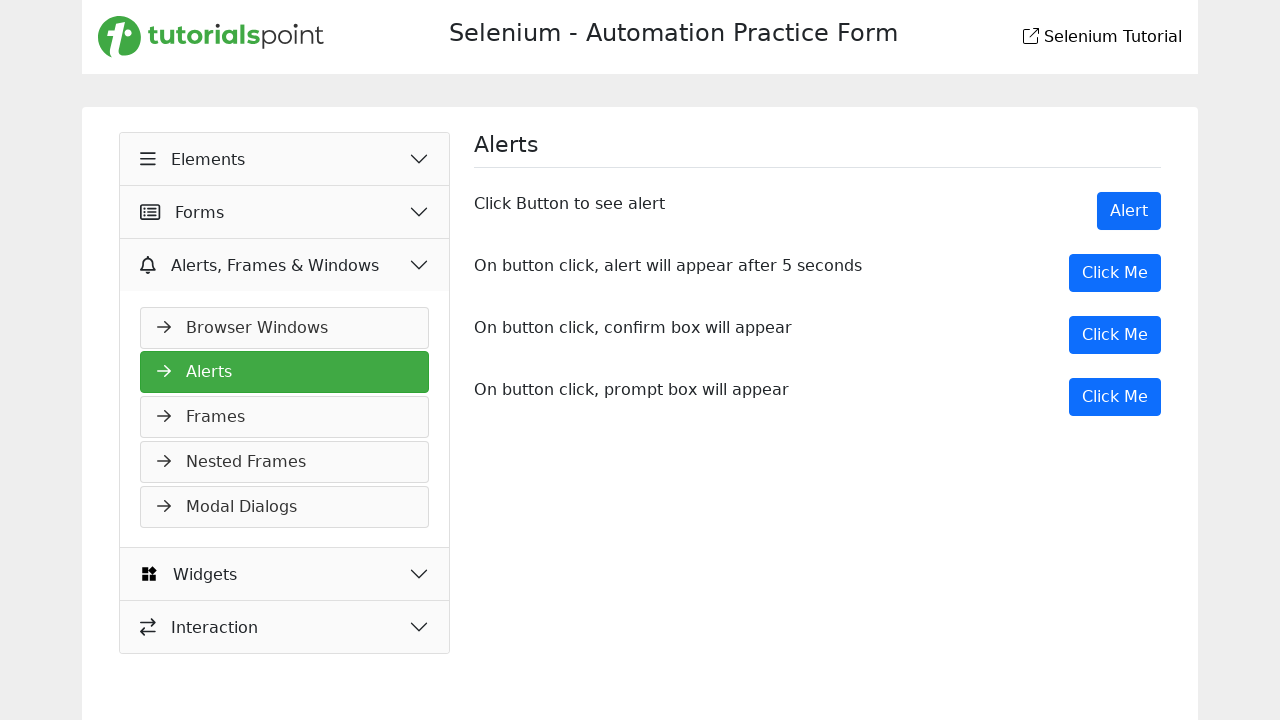

Triggered timed alert dialog at (1115, 273) on xpath=//button[@onclick='myMessage()']
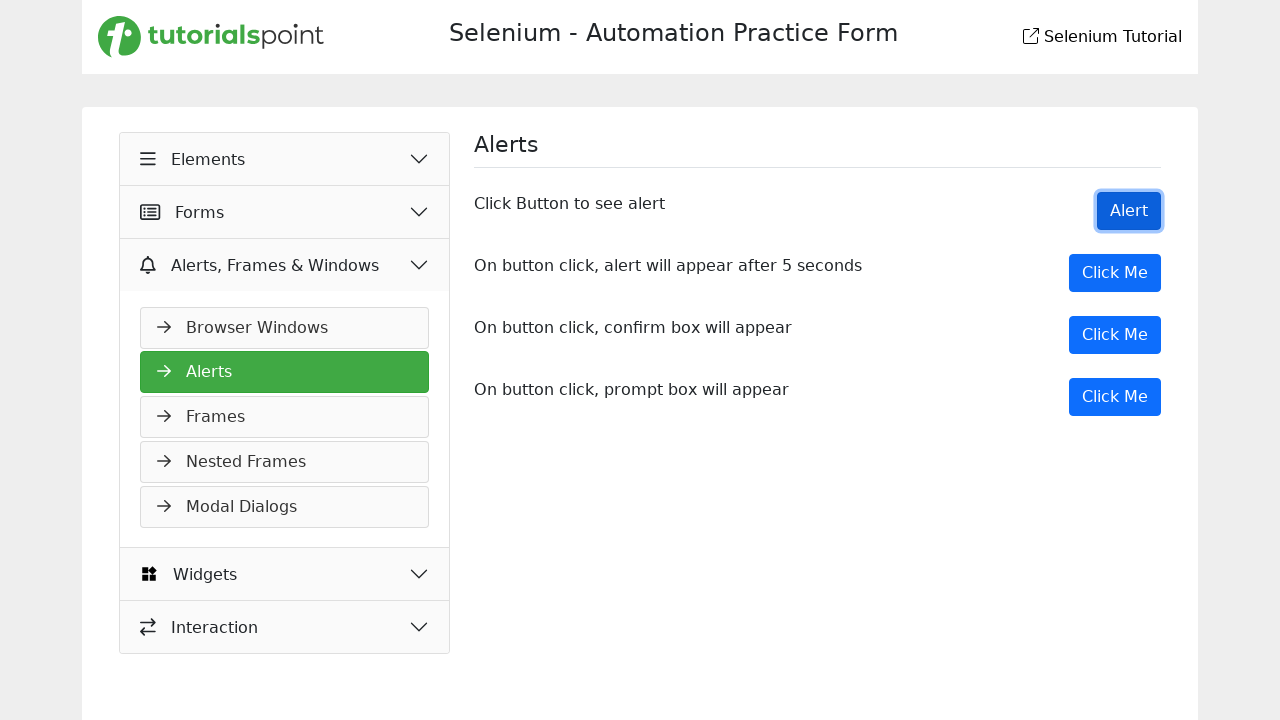

Waited 7 seconds for timed alert to complete
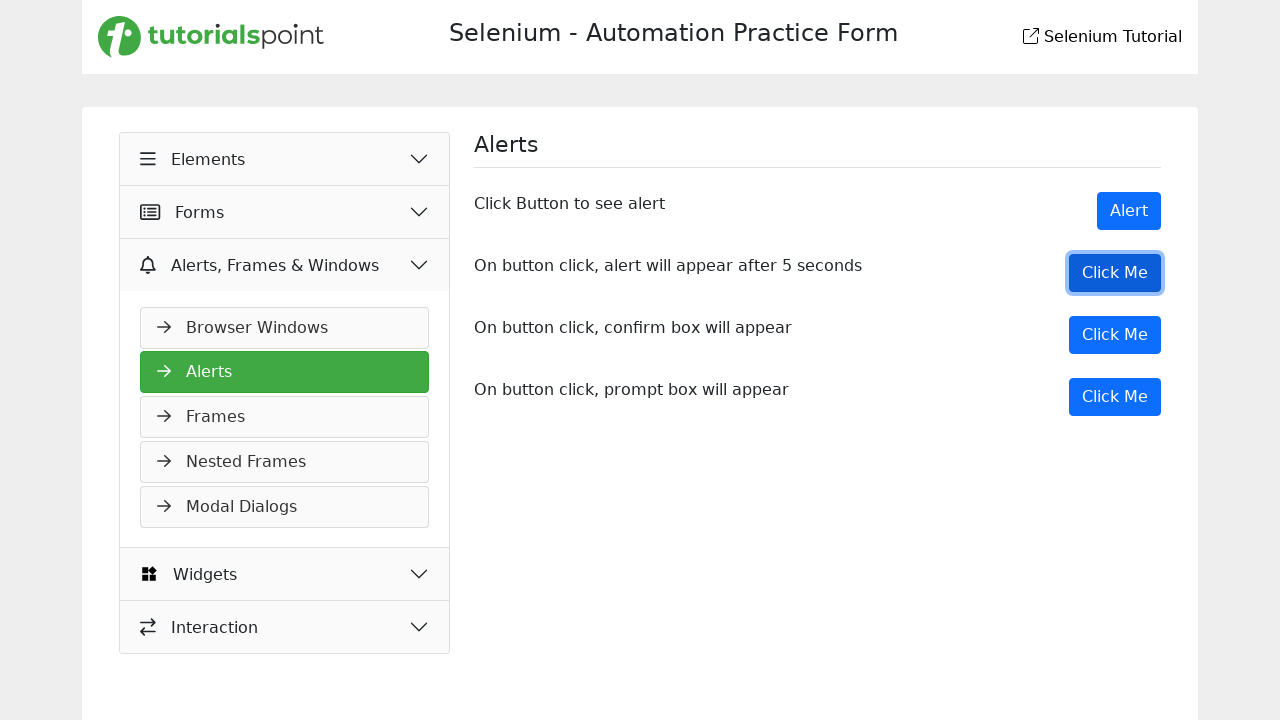

Triggered confirm dialog and dismissed it at (1115, 335) on xpath=//button[@onclick='myDesk()']
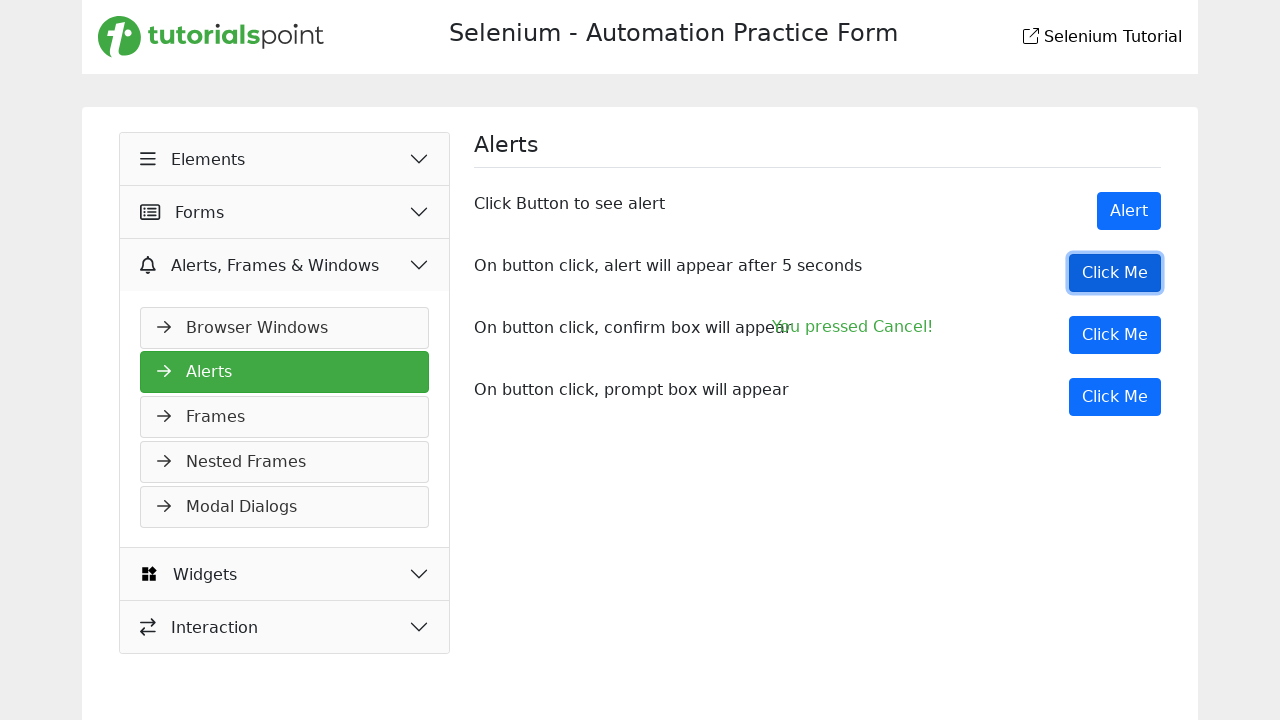

Triggered prompt dialog and accepted with text 'Playwright User' at (1115, 397) on xpath=//button[@onclick='myPromp()']
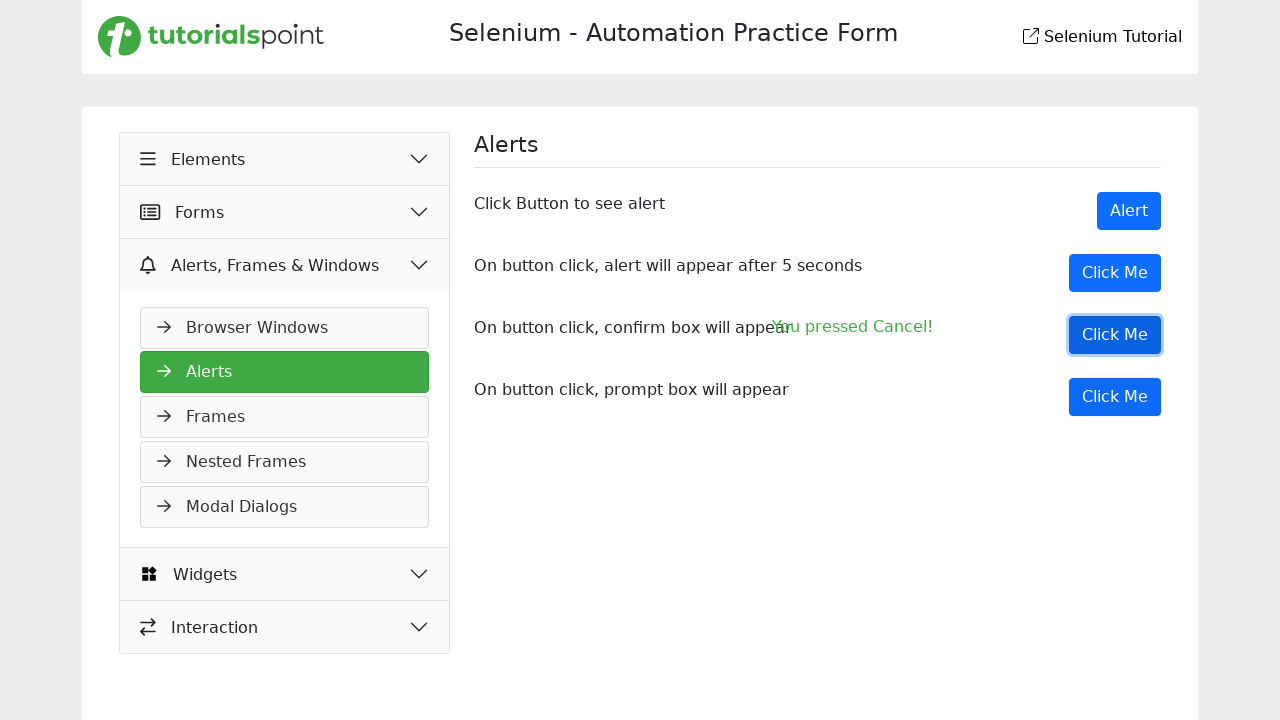

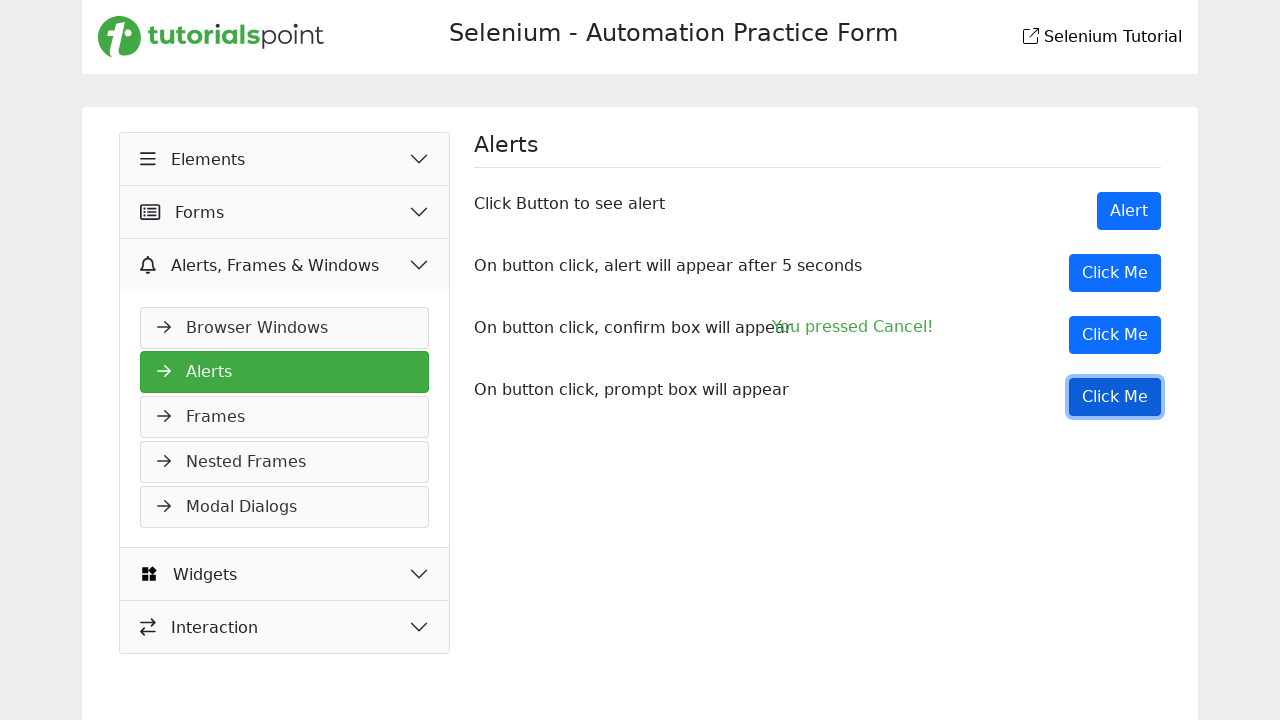